Tests handling of JavaScript alert popups by clicking a button that triggers an alert and accepting it

Starting URL: https://demoqa.com/alerts

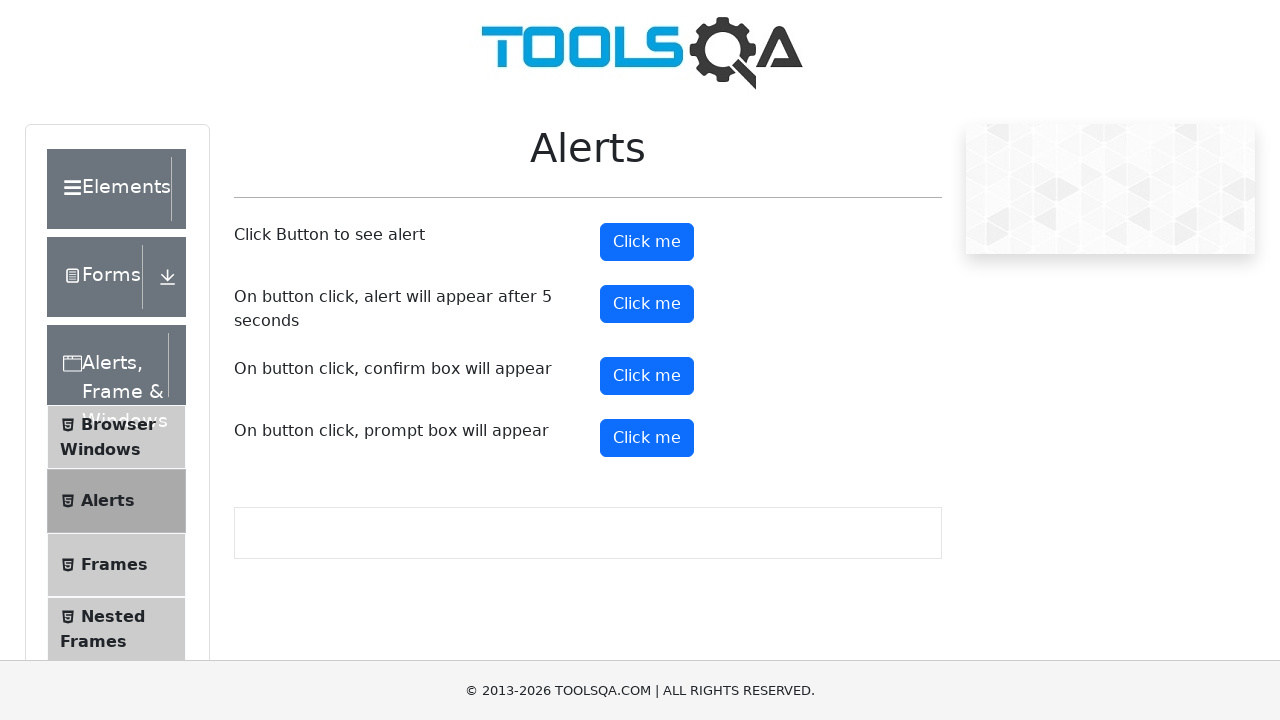

Clicked alert button to trigger JavaScript alert popup at (647, 242) on #alertButton
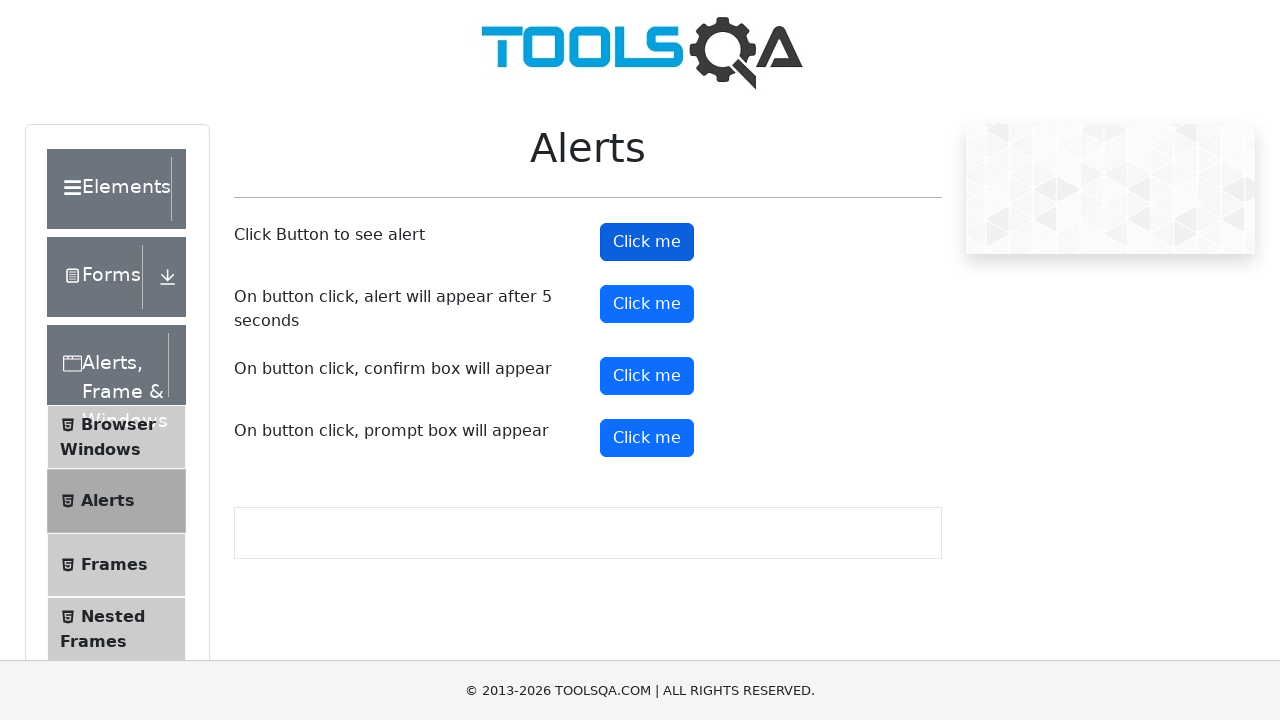

Set up dialog handler to accept alerts
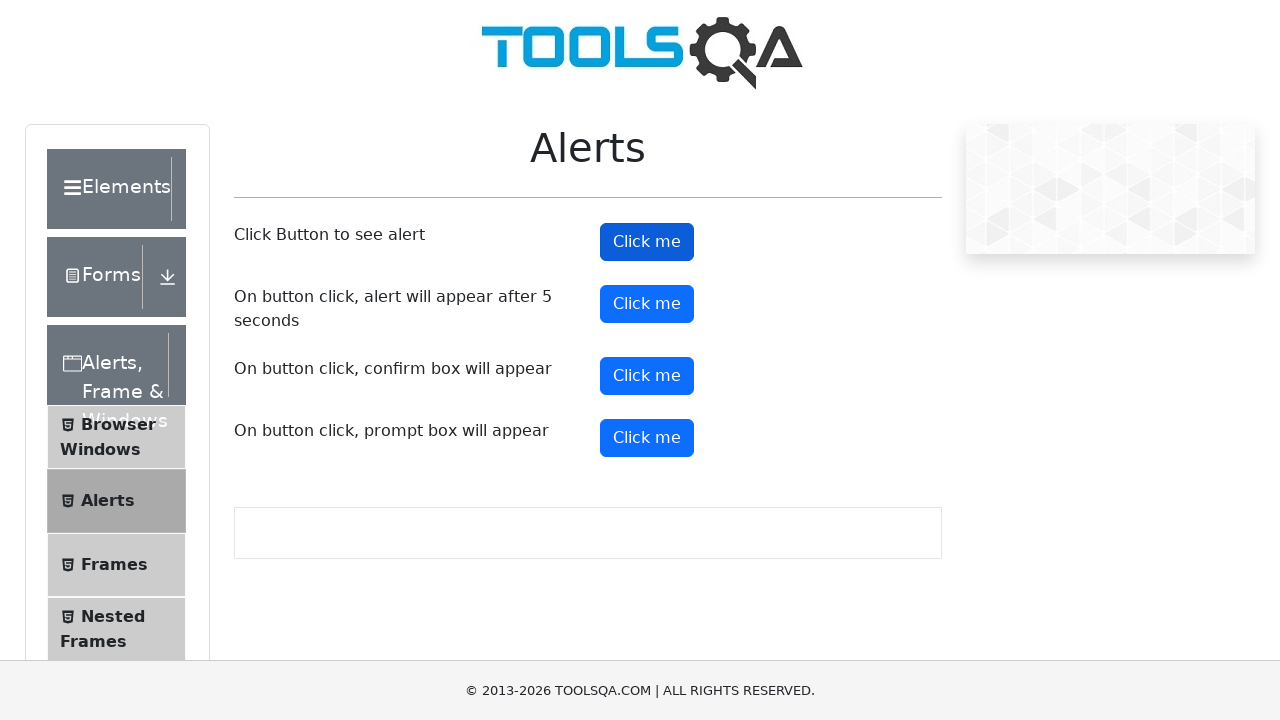

Registered custom dialog handler function
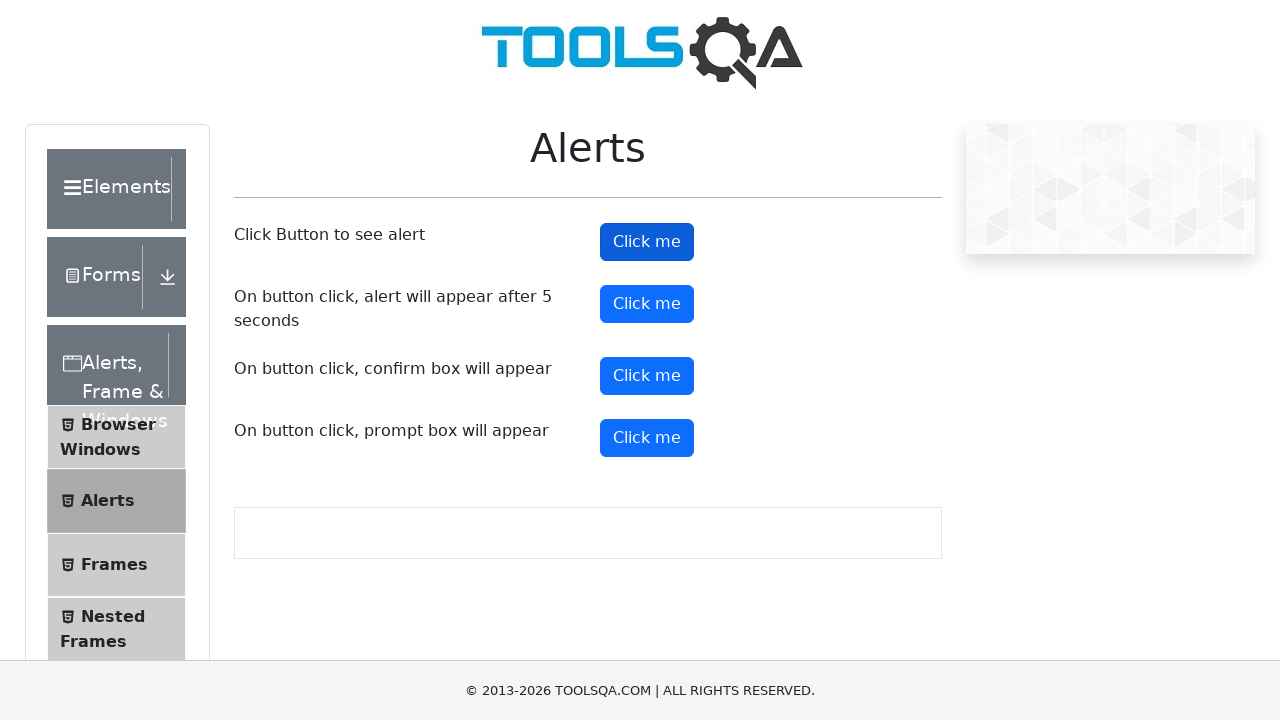

Clicked alert button again to trigger the popup at (647, 242) on #alertButton
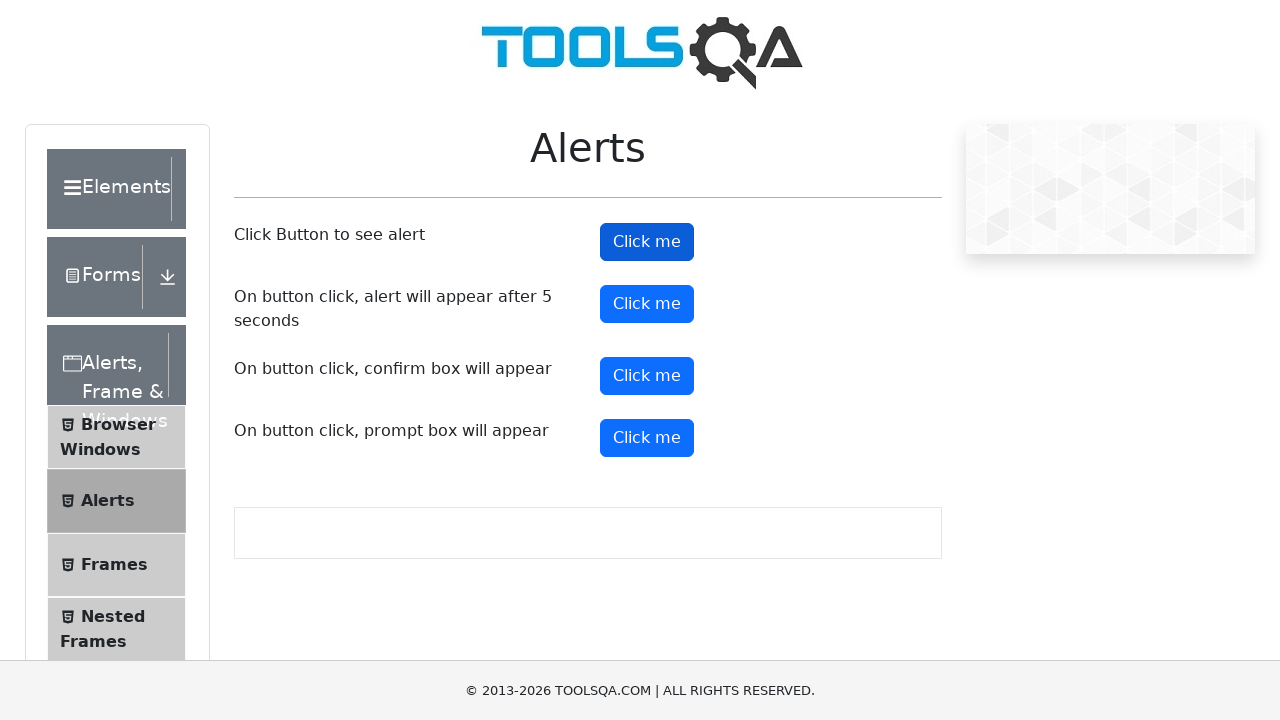

Alert popup was accepted and handled successfully
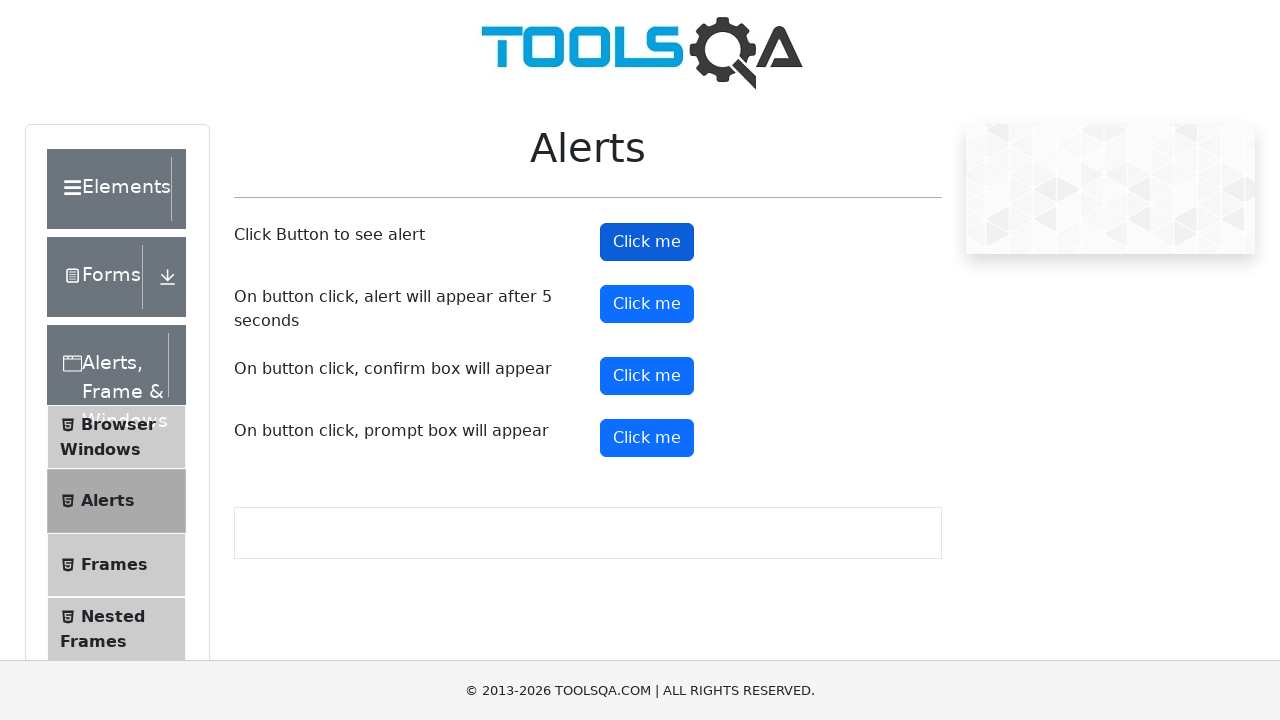

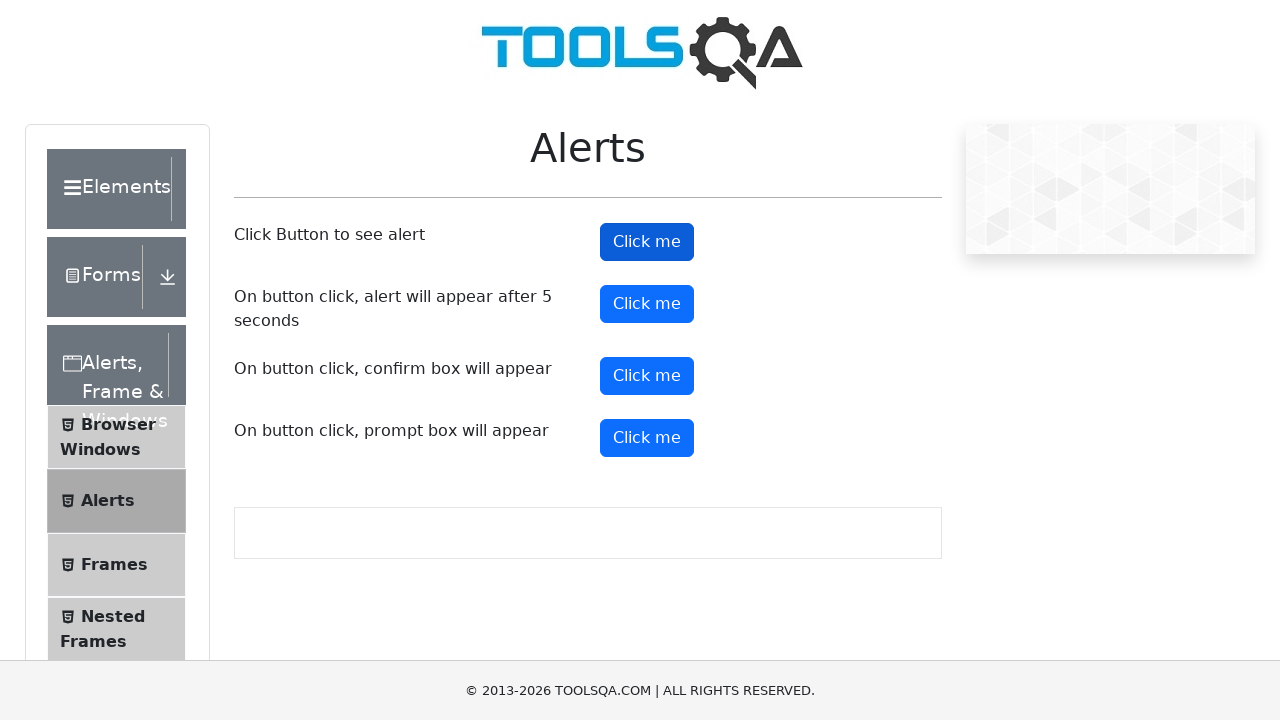